Tests infinite scroll functionality by scrolling down 750 pixels 10 times using JavaScript execution, then scrolling back up 750 pixels 10 times.

Starting URL: https://practice.cydeo.com/infinite_scroll

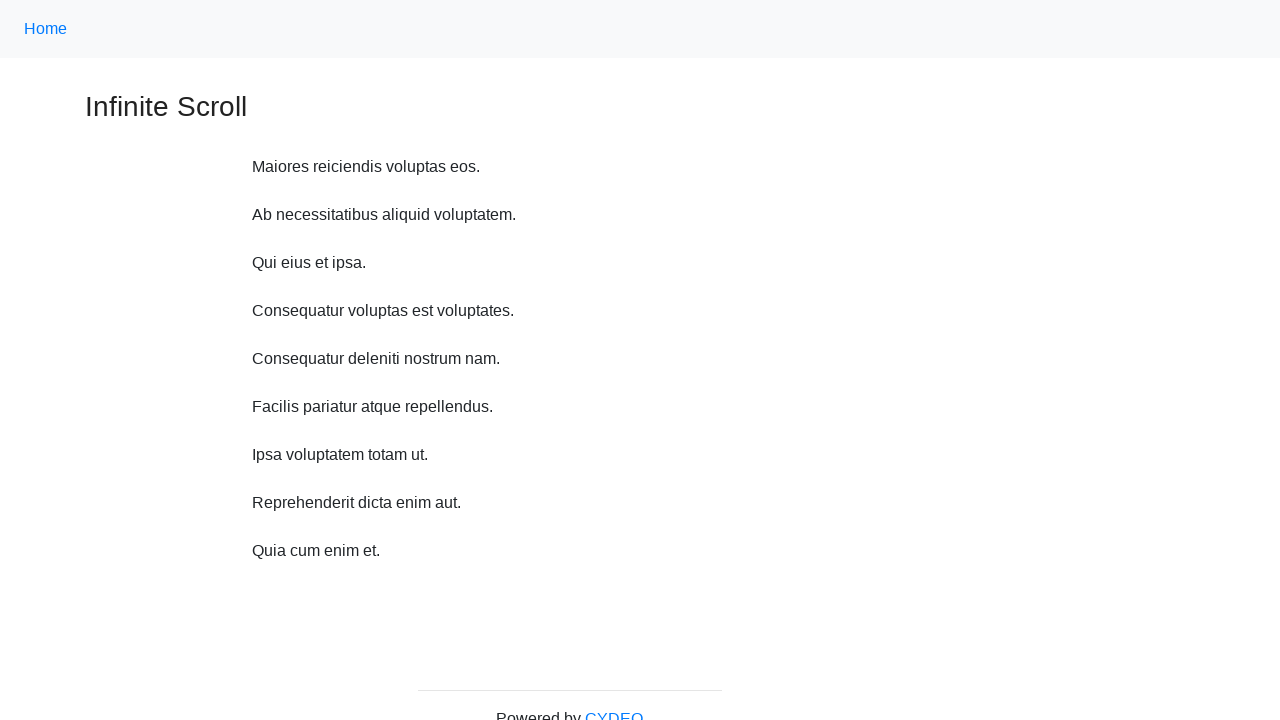

Waited 1 second before scrolling
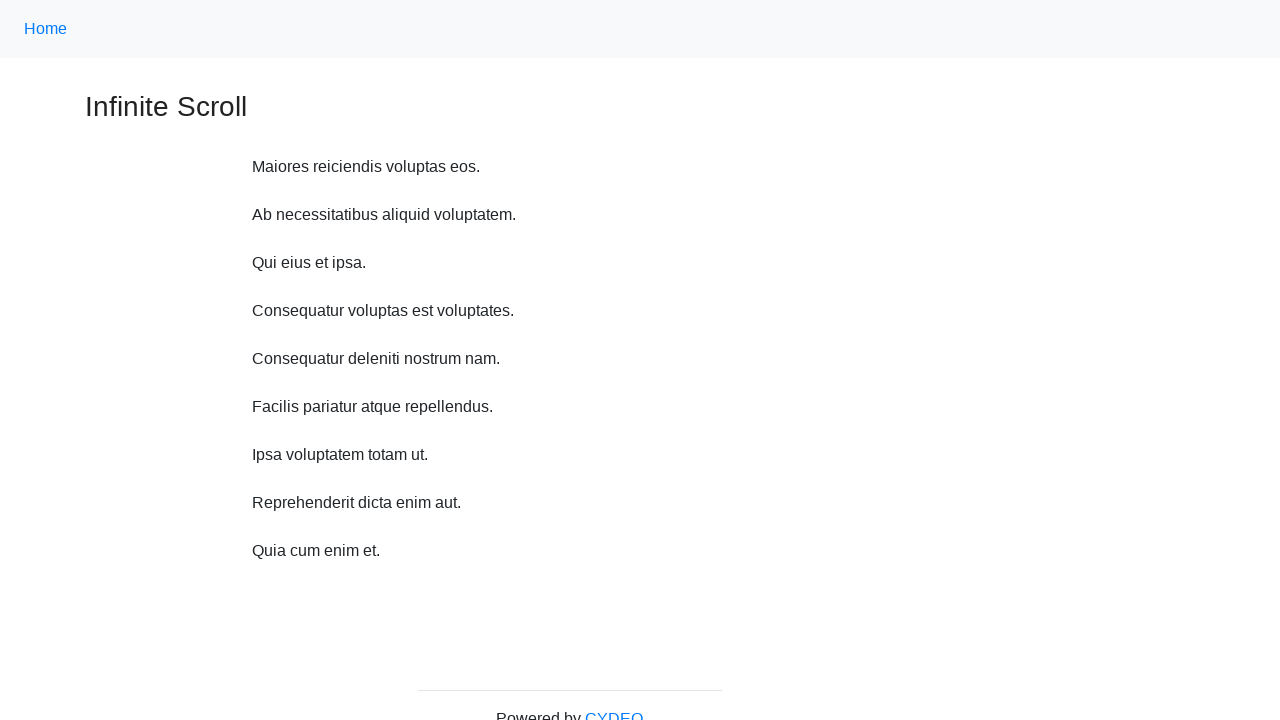

Scrolled down 750 pixels (iteration 1/10)
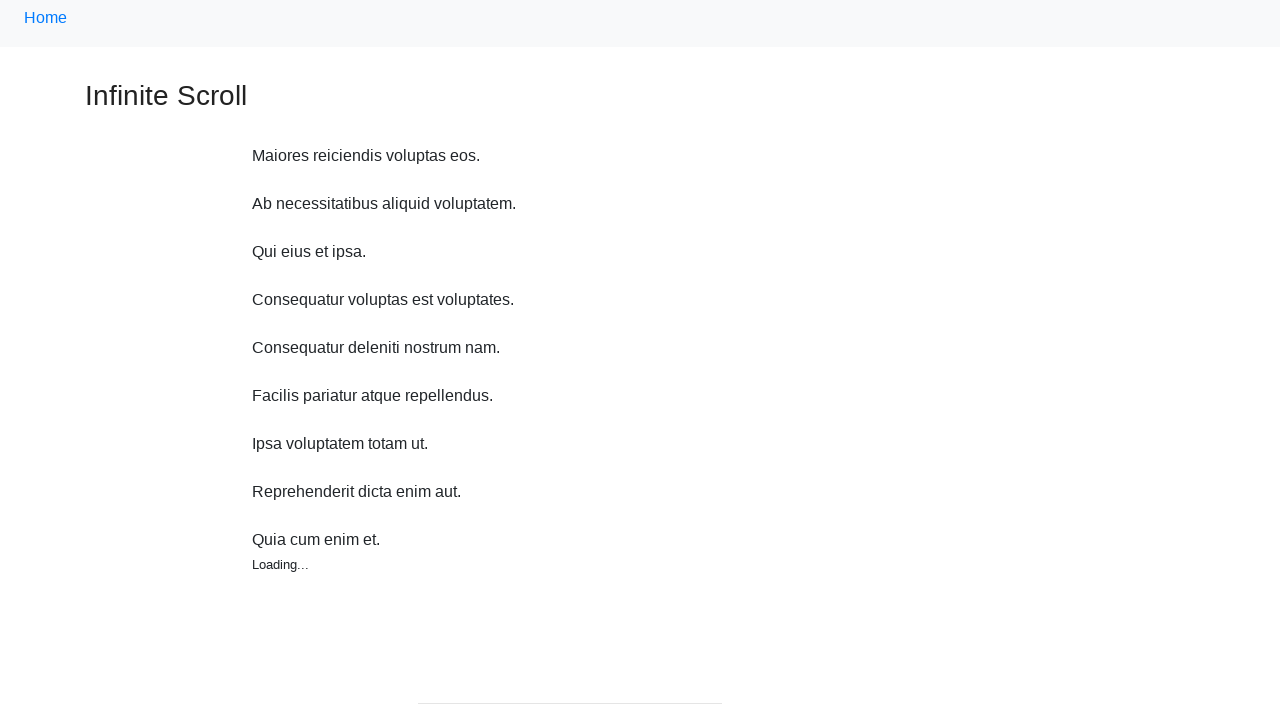

Waited 1 second before scrolling
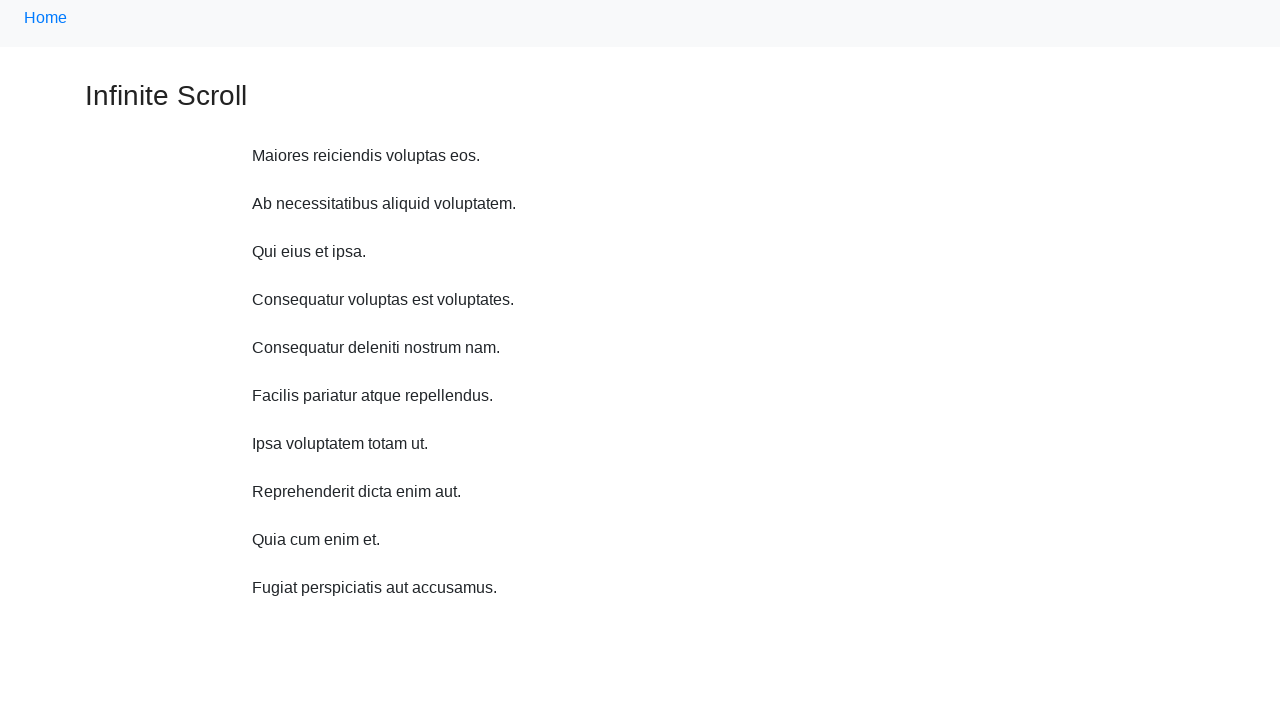

Scrolled down 750 pixels (iteration 2/10)
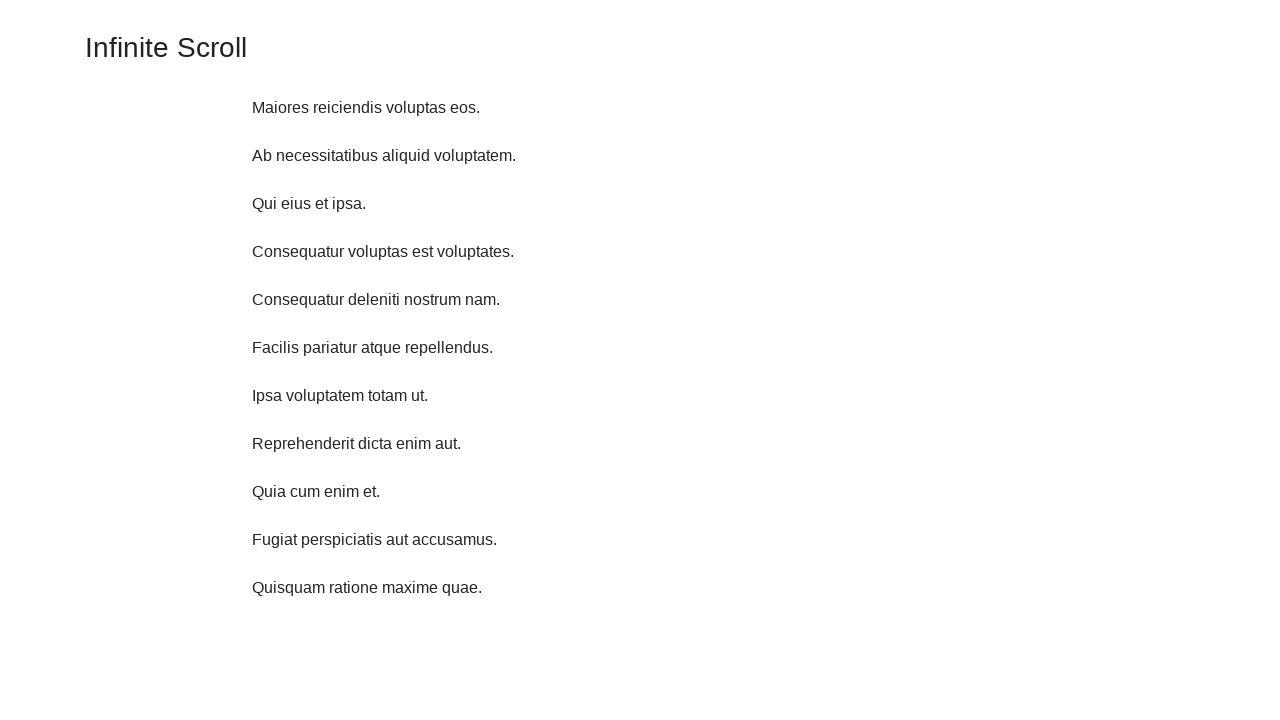

Waited 1 second before scrolling
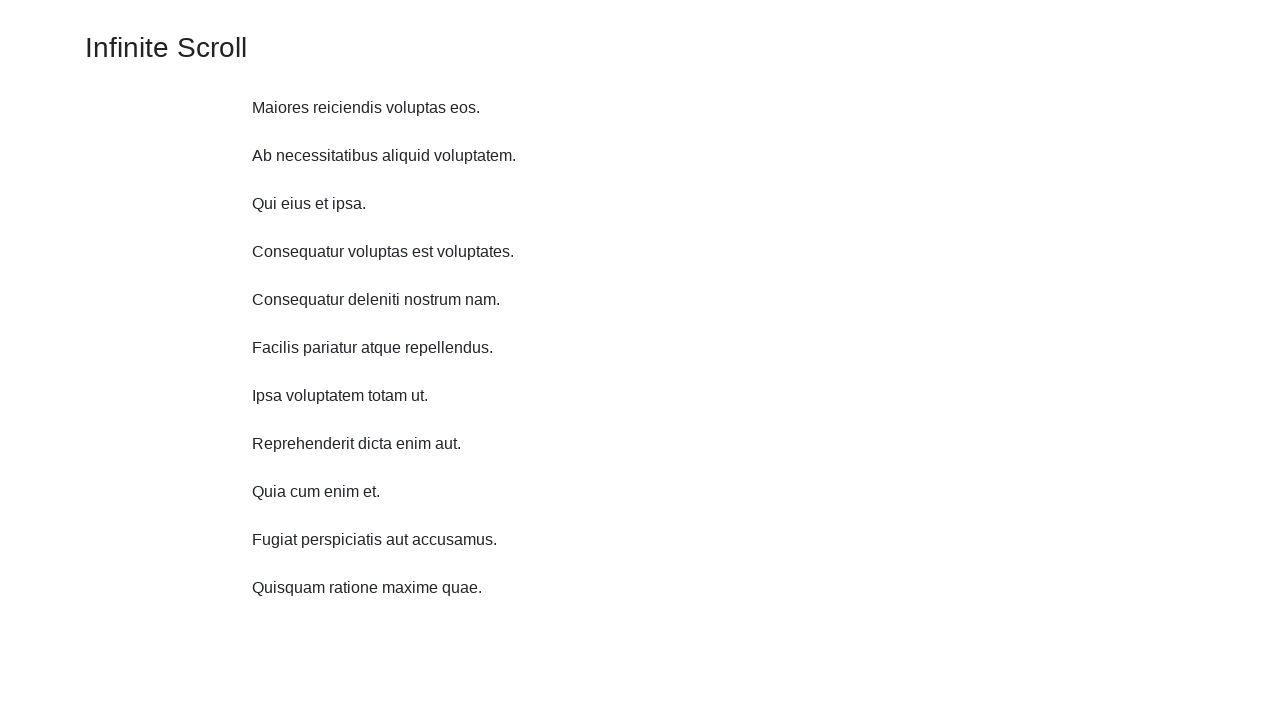

Scrolled down 750 pixels (iteration 3/10)
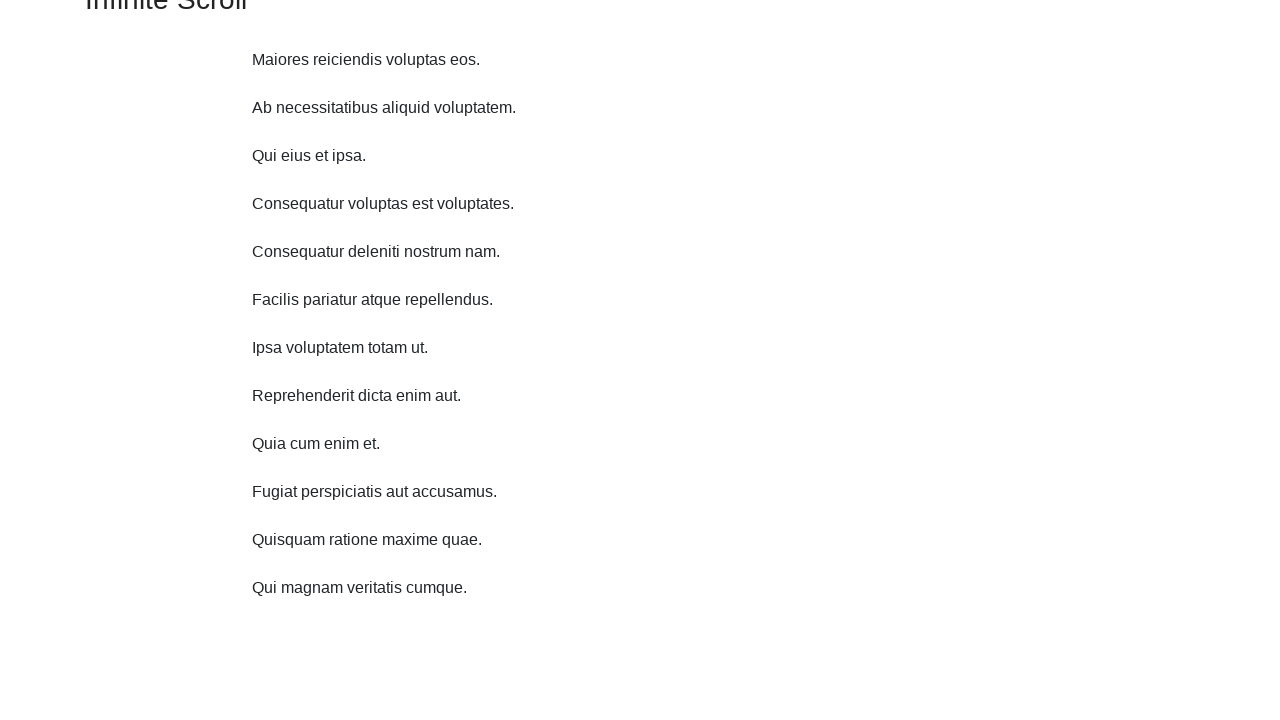

Waited 1 second before scrolling
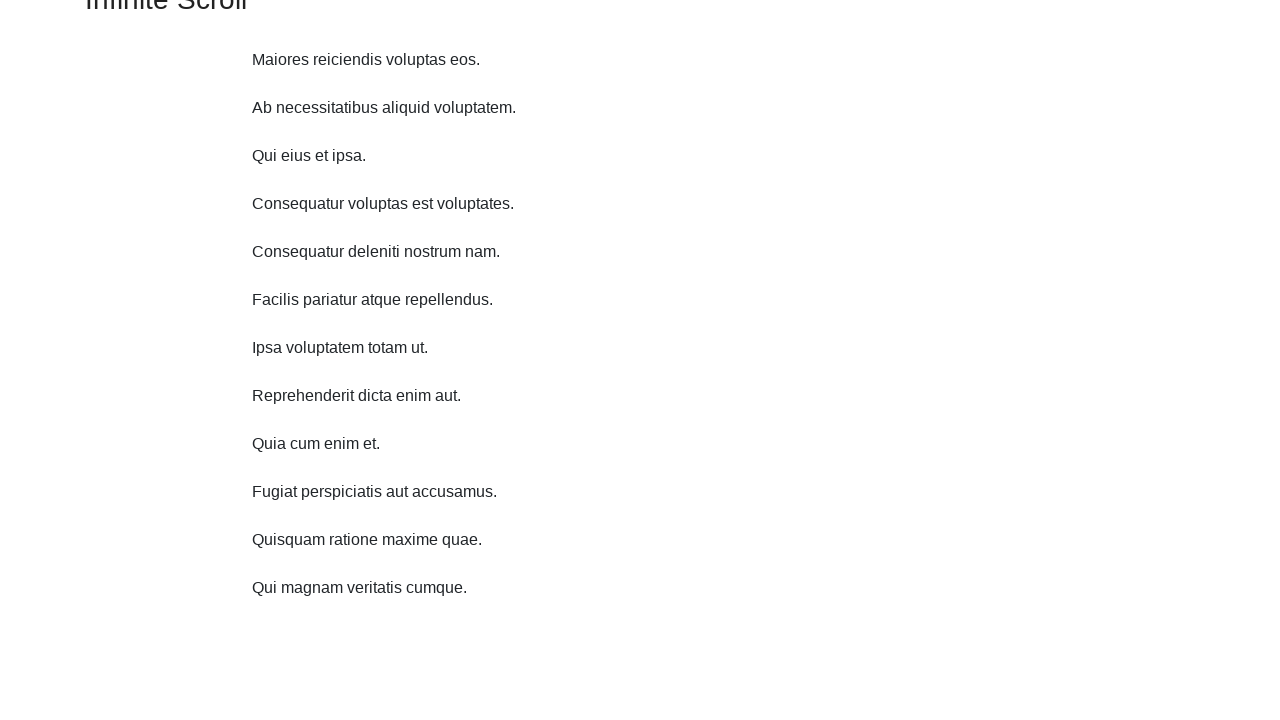

Scrolled down 750 pixels (iteration 4/10)
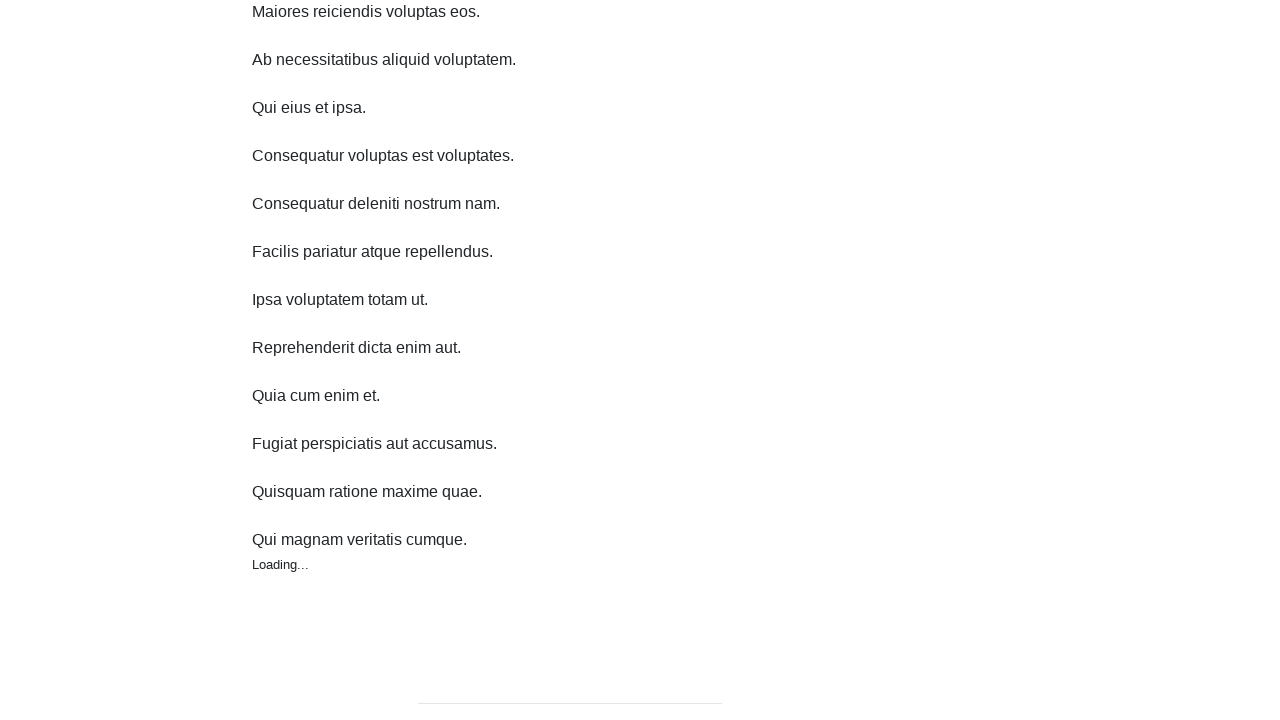

Waited 1 second before scrolling
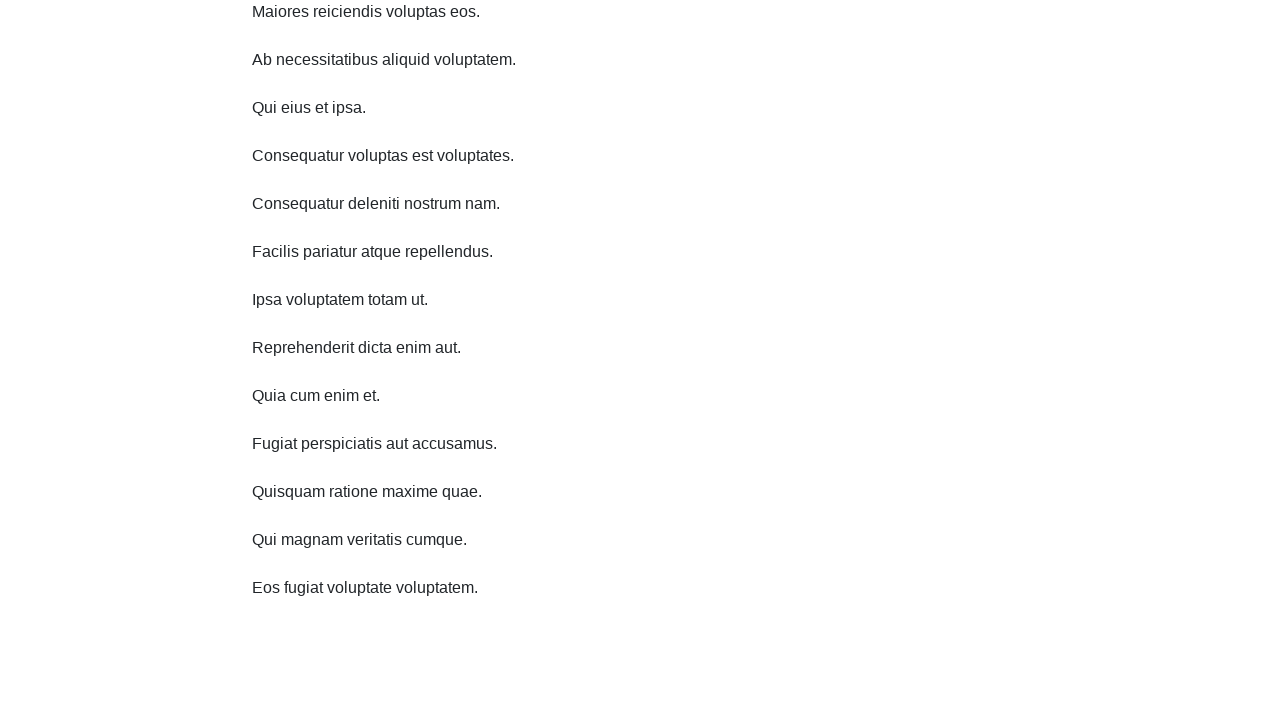

Scrolled down 750 pixels (iteration 5/10)
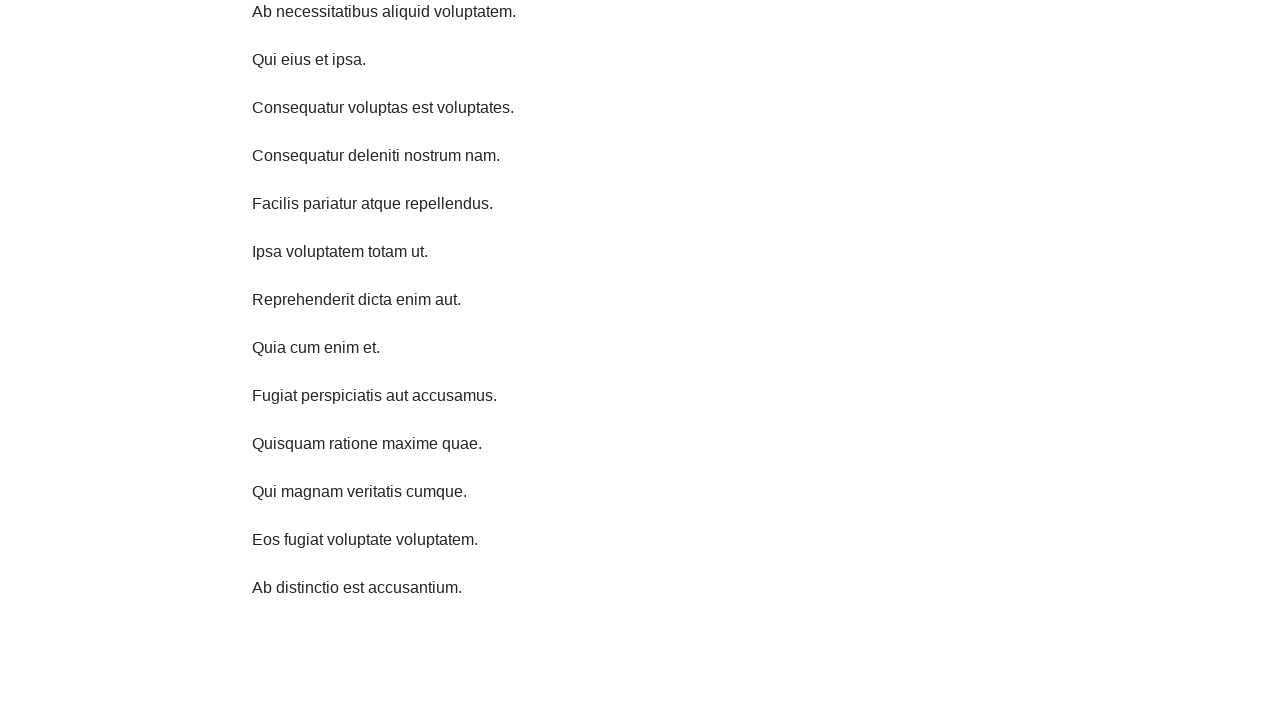

Waited 1 second before scrolling
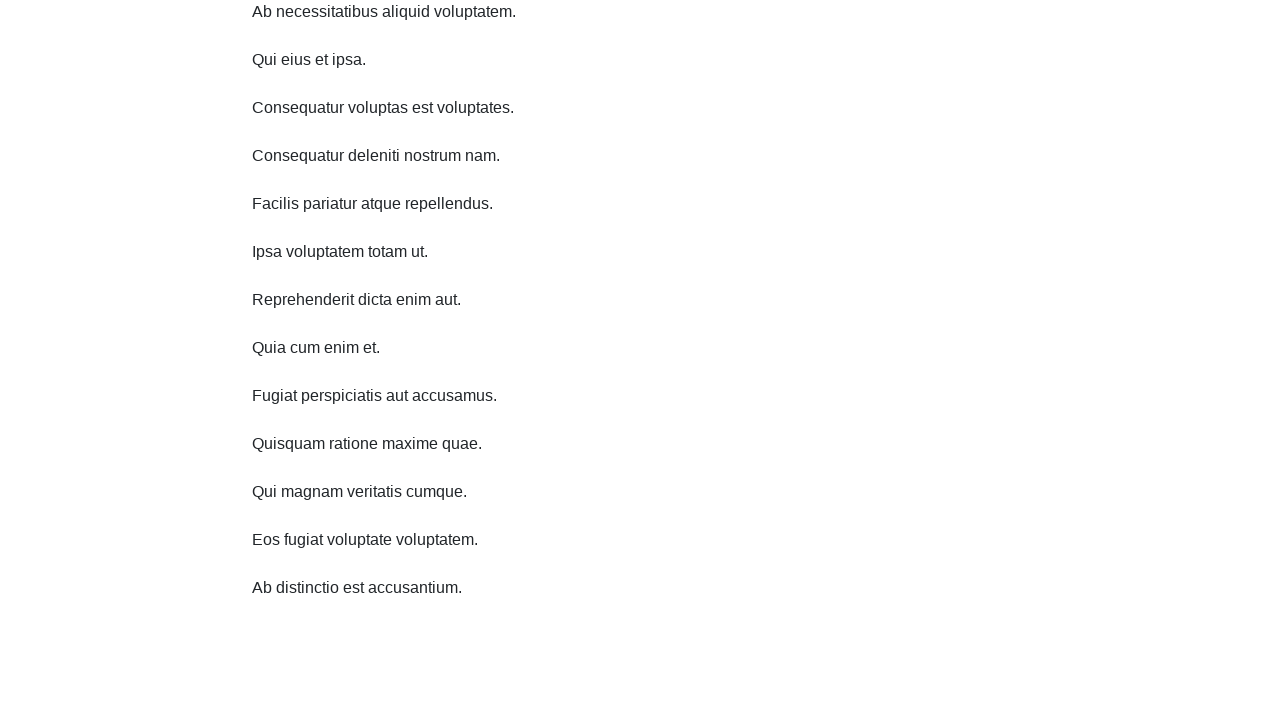

Scrolled down 750 pixels (iteration 6/10)
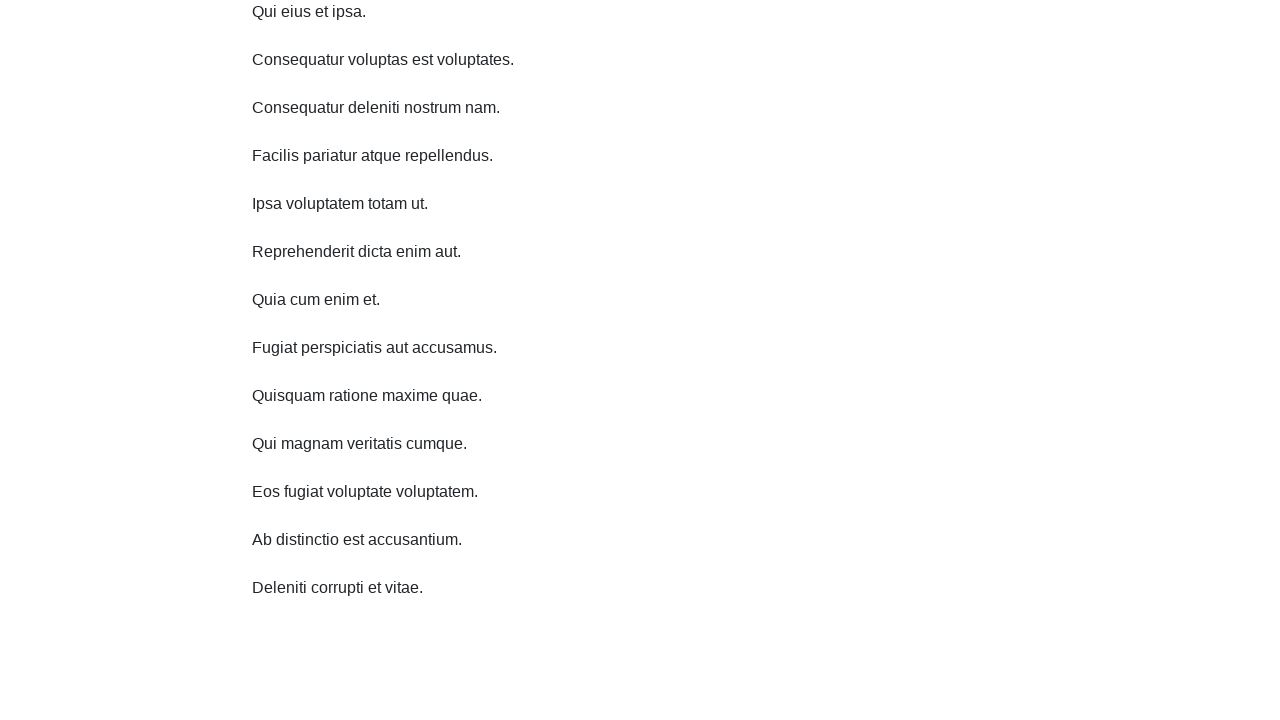

Waited 1 second before scrolling
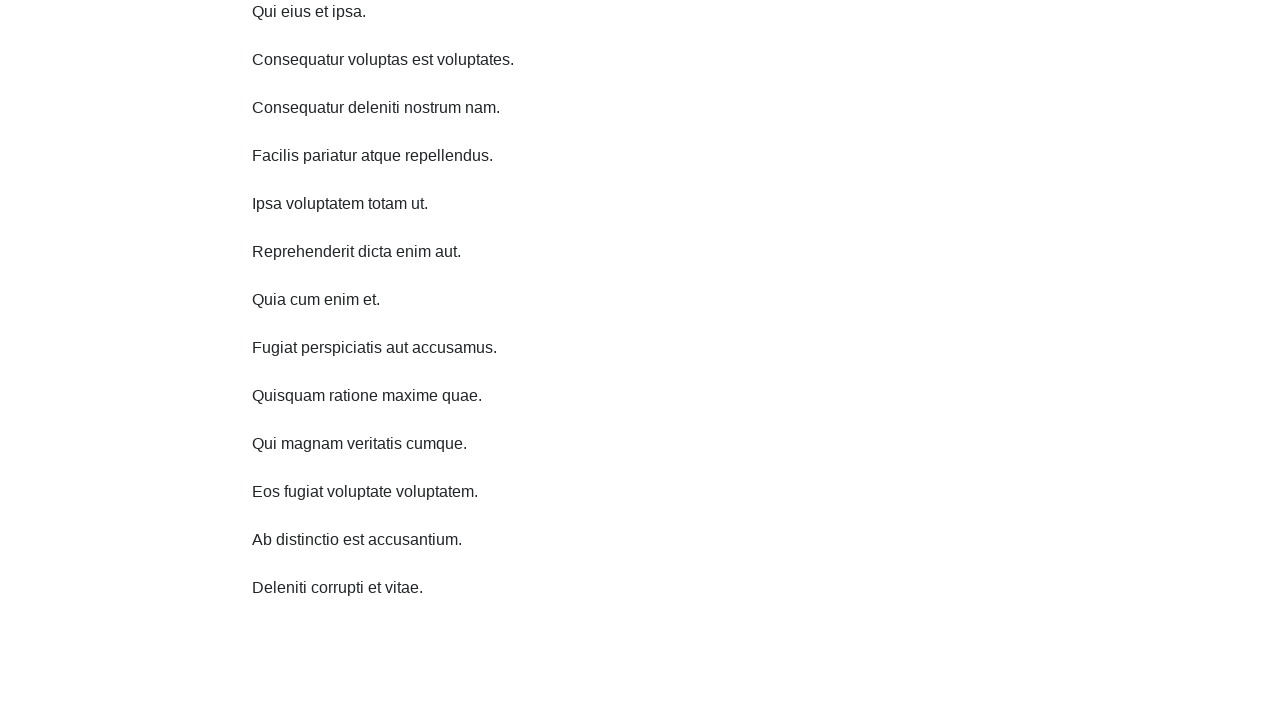

Scrolled down 750 pixels (iteration 7/10)
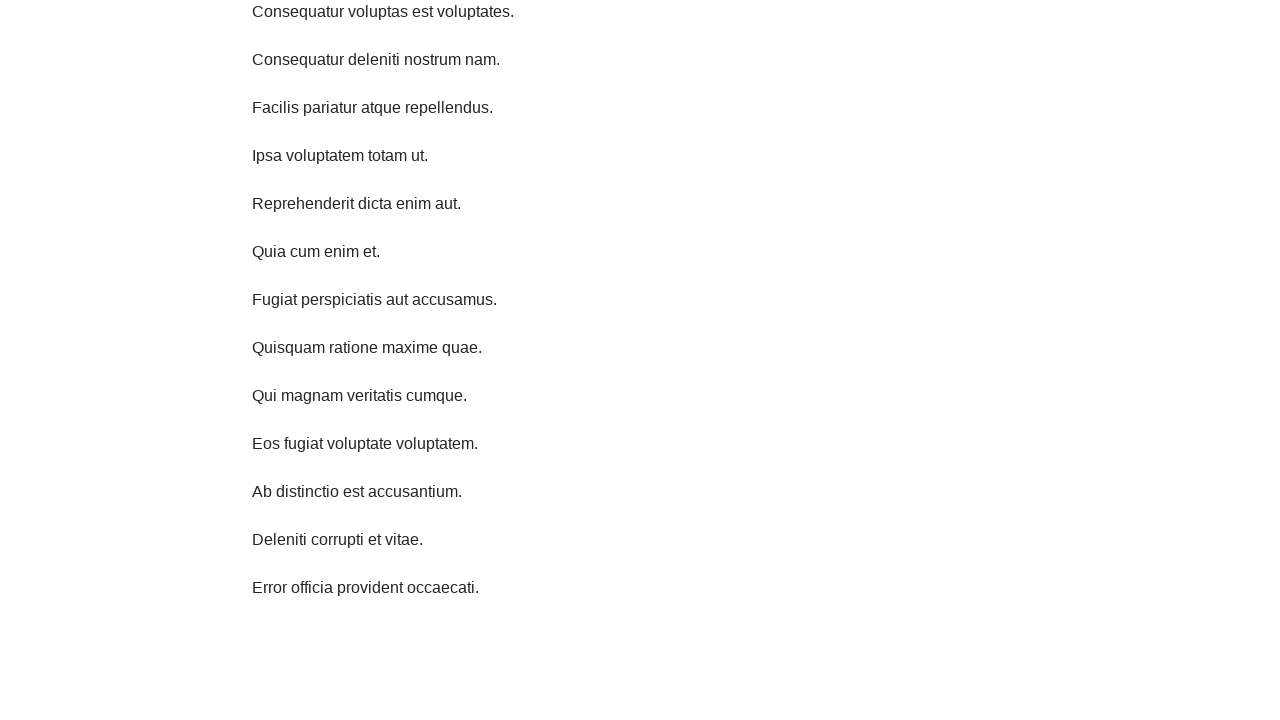

Waited 1 second before scrolling
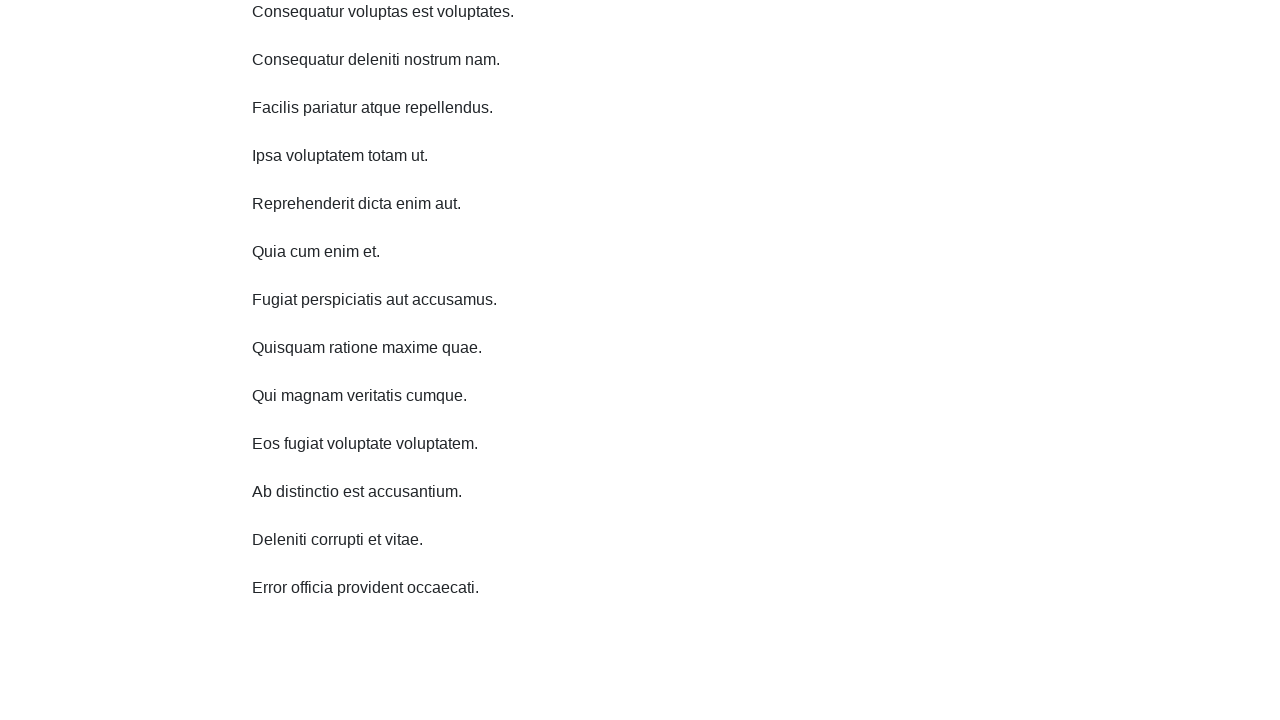

Scrolled down 750 pixels (iteration 8/10)
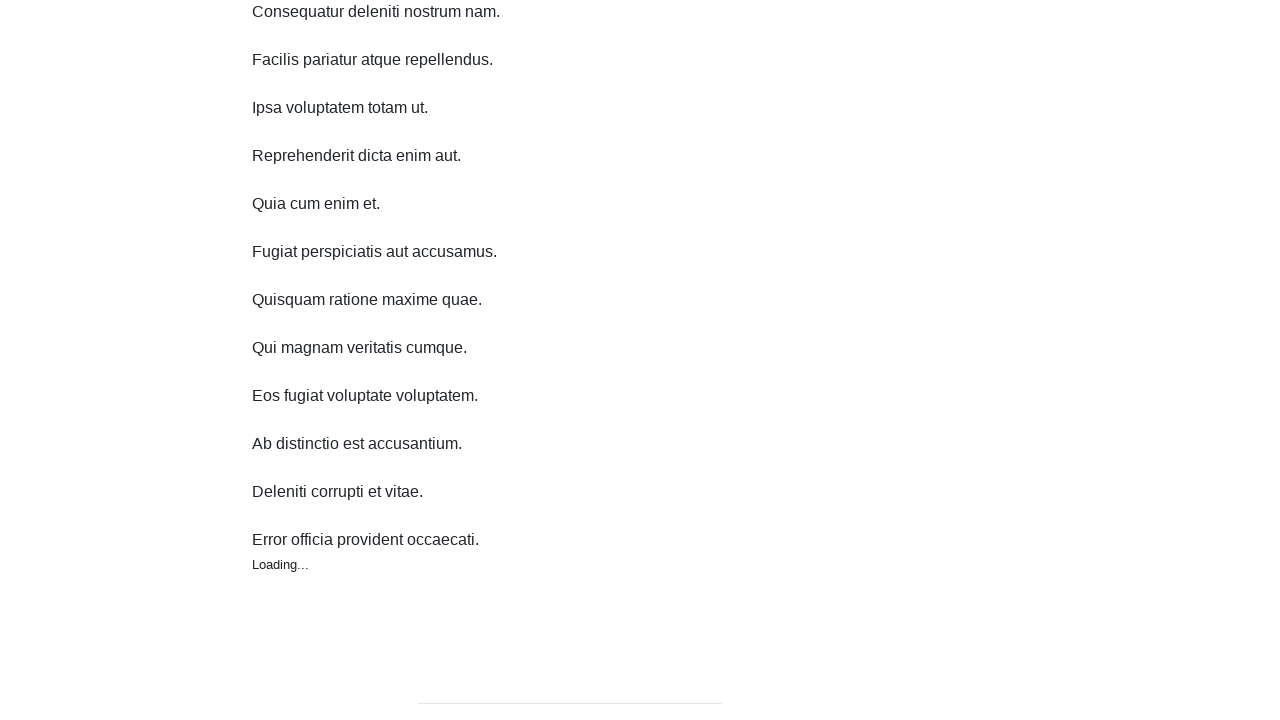

Waited 1 second before scrolling
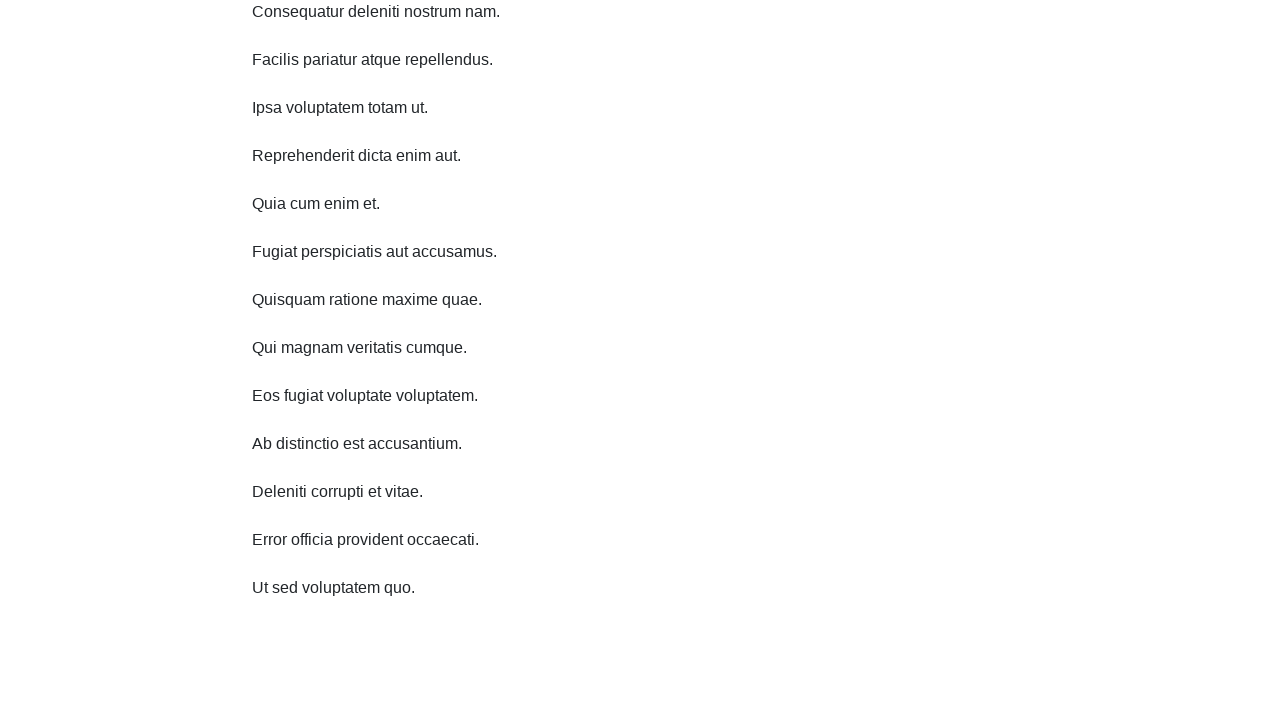

Scrolled down 750 pixels (iteration 9/10)
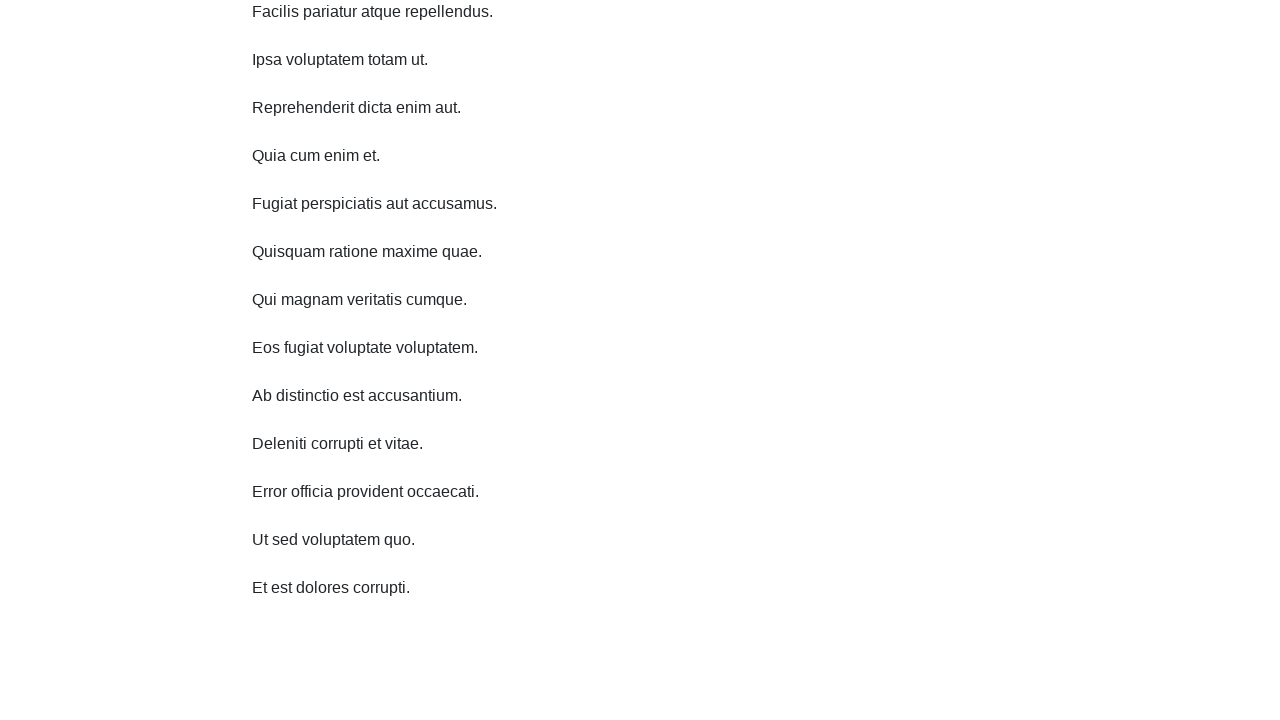

Waited 1 second before scrolling
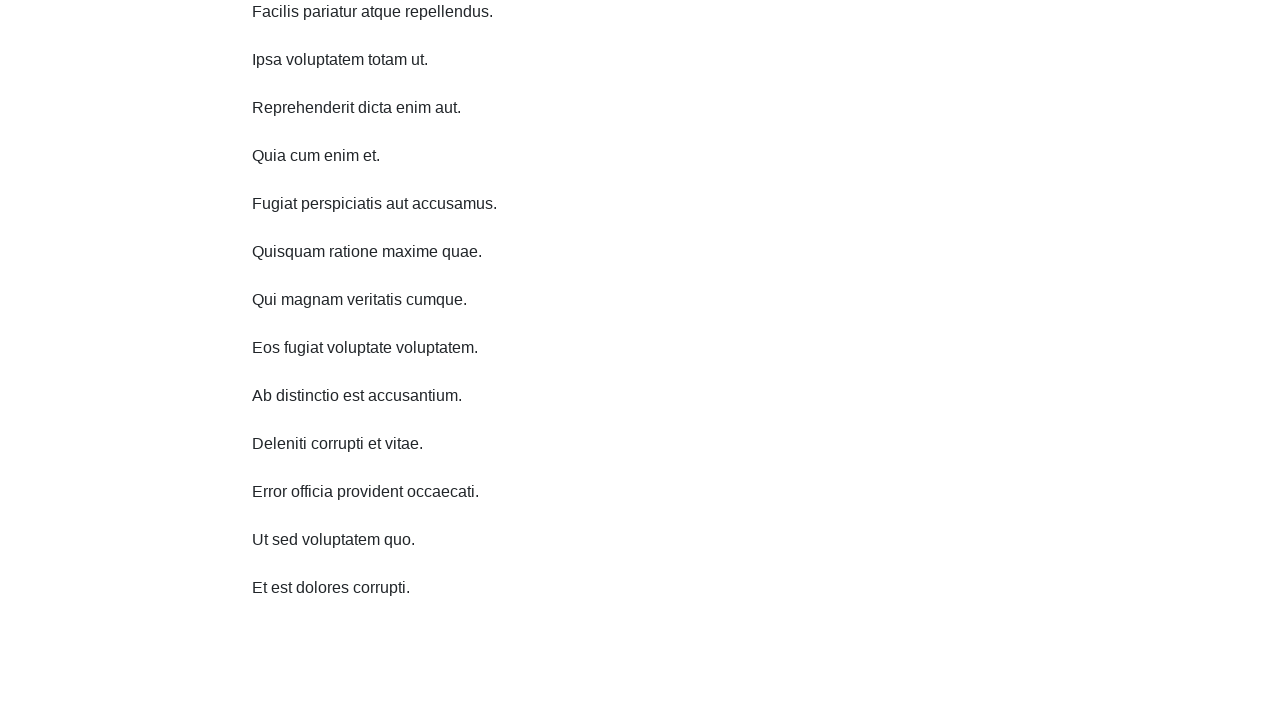

Scrolled down 750 pixels (iteration 10/10)
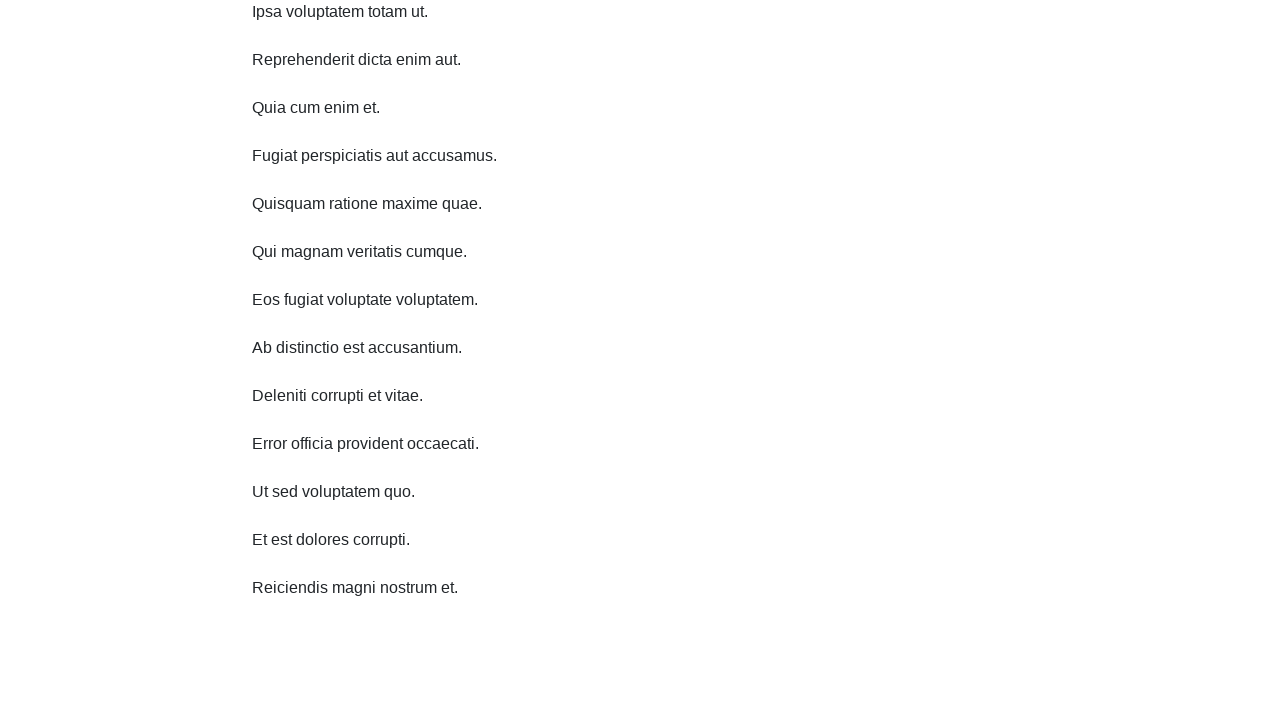

Scrolled up 750 pixels (iteration 1/10)
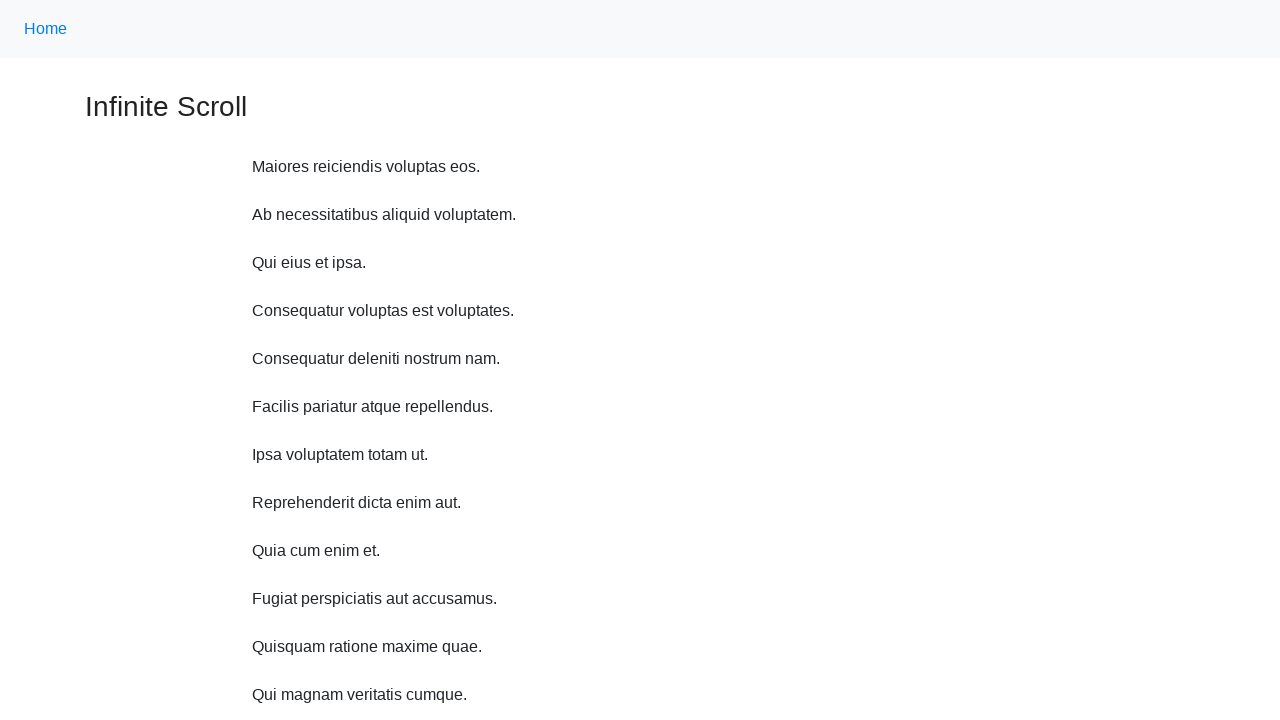

Scrolled up 750 pixels (iteration 2/10)
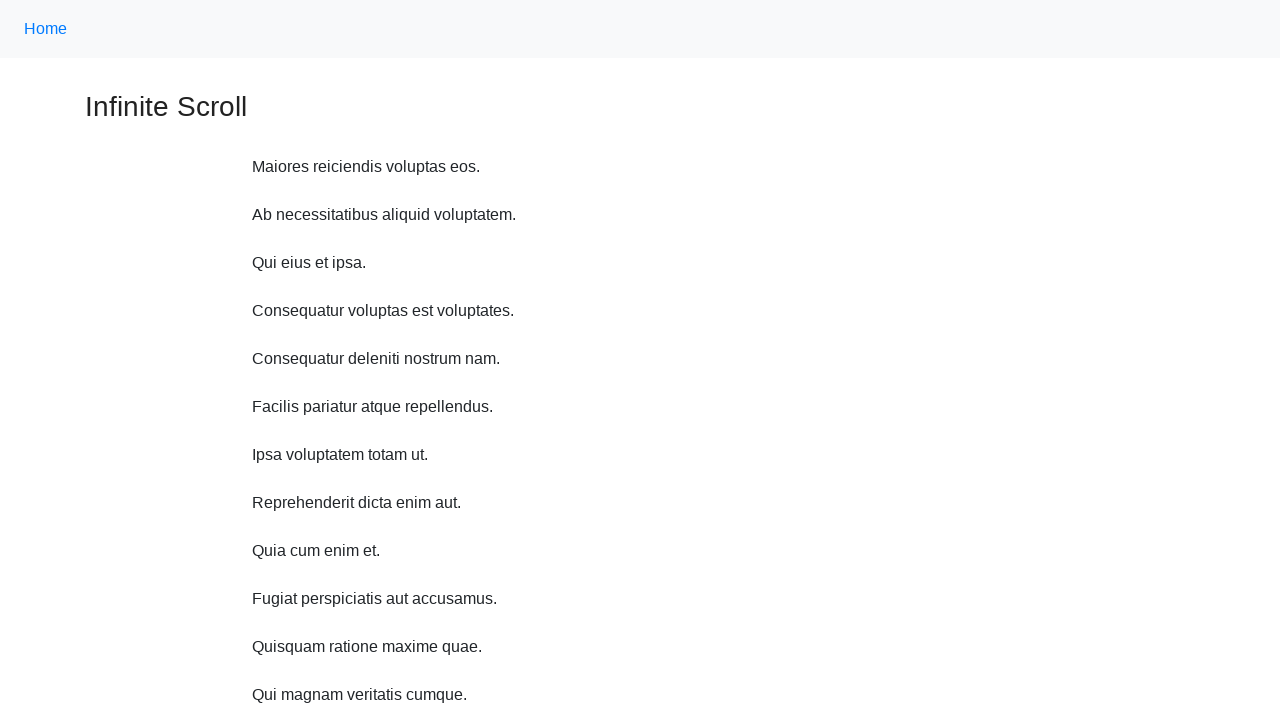

Scrolled up 750 pixels (iteration 3/10)
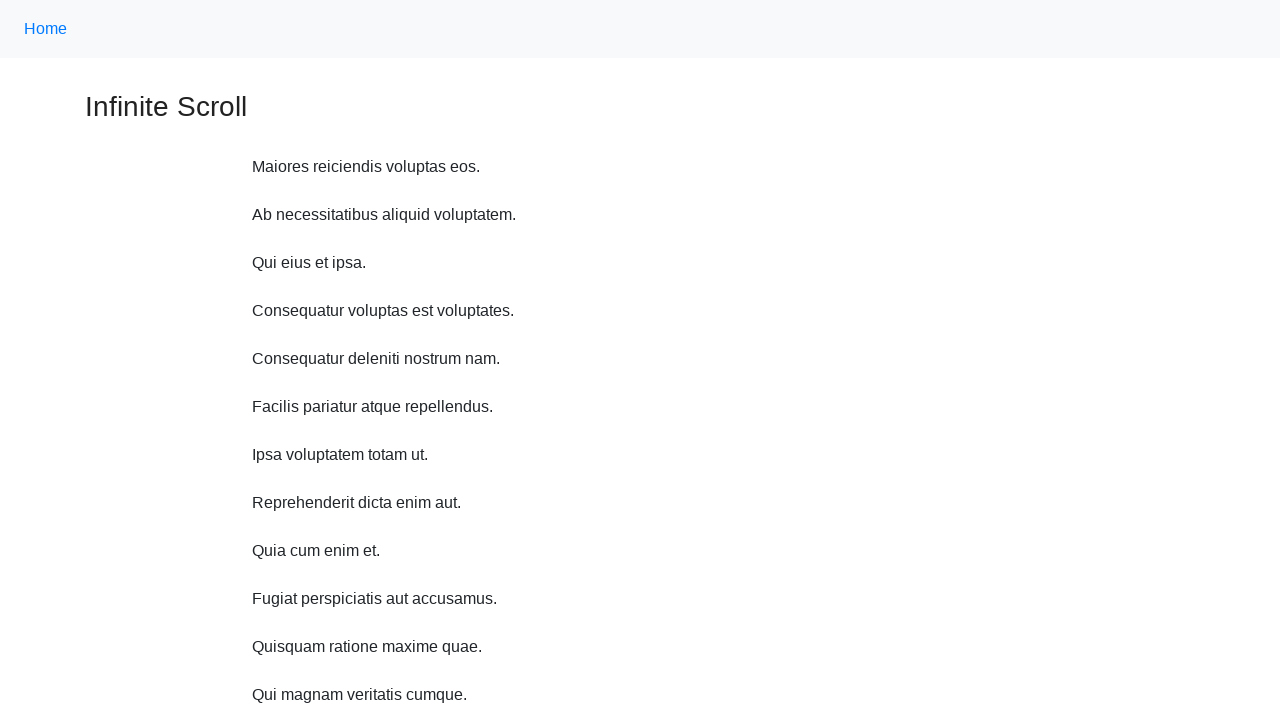

Scrolled up 750 pixels (iteration 4/10)
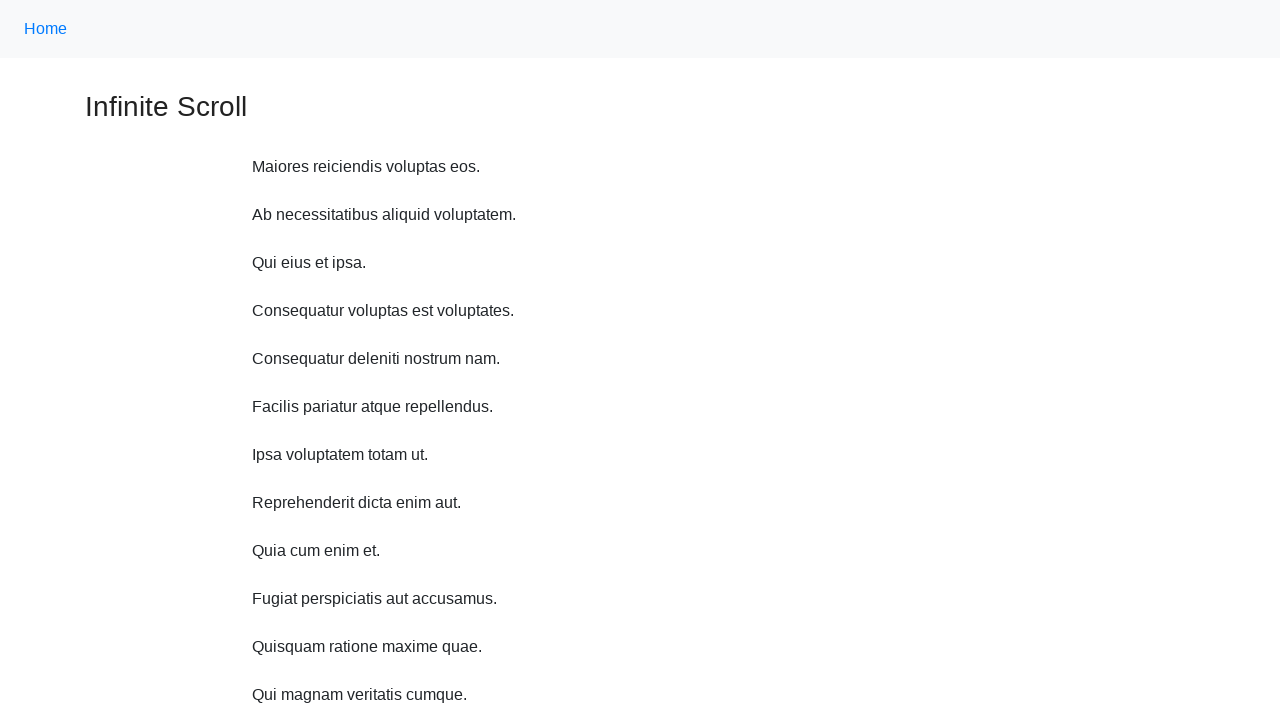

Scrolled up 750 pixels (iteration 5/10)
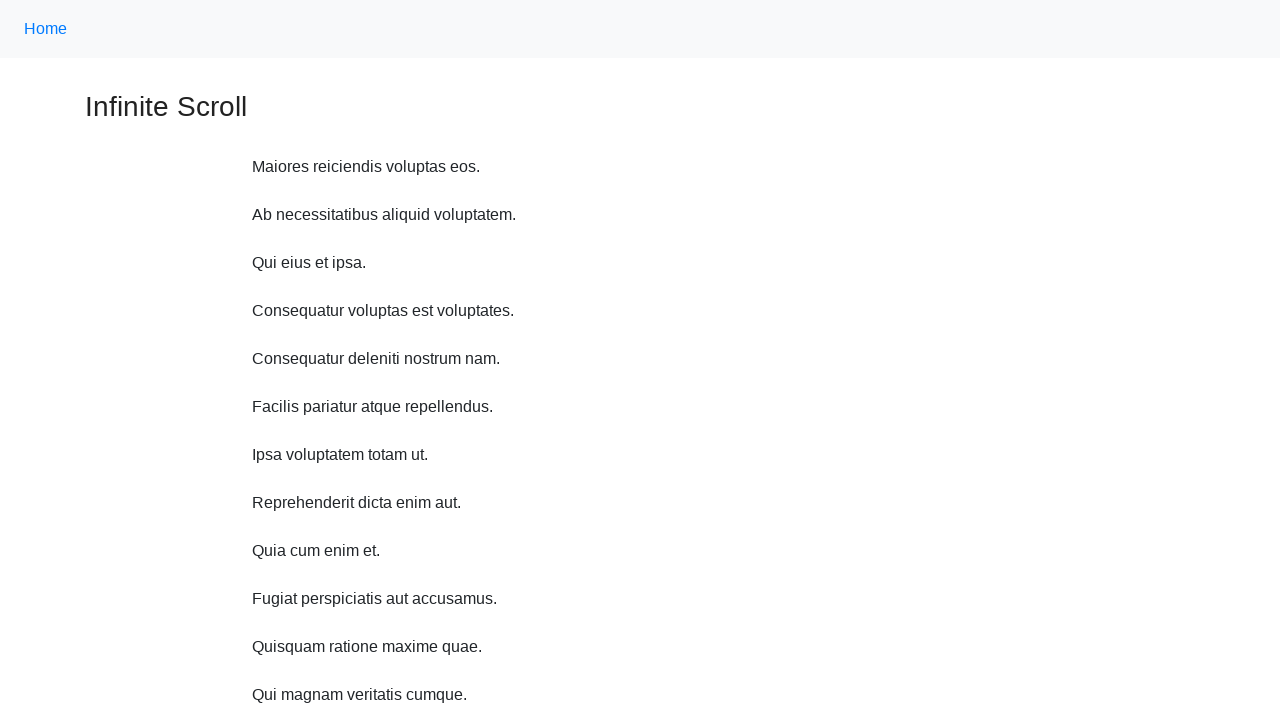

Scrolled up 750 pixels (iteration 6/10)
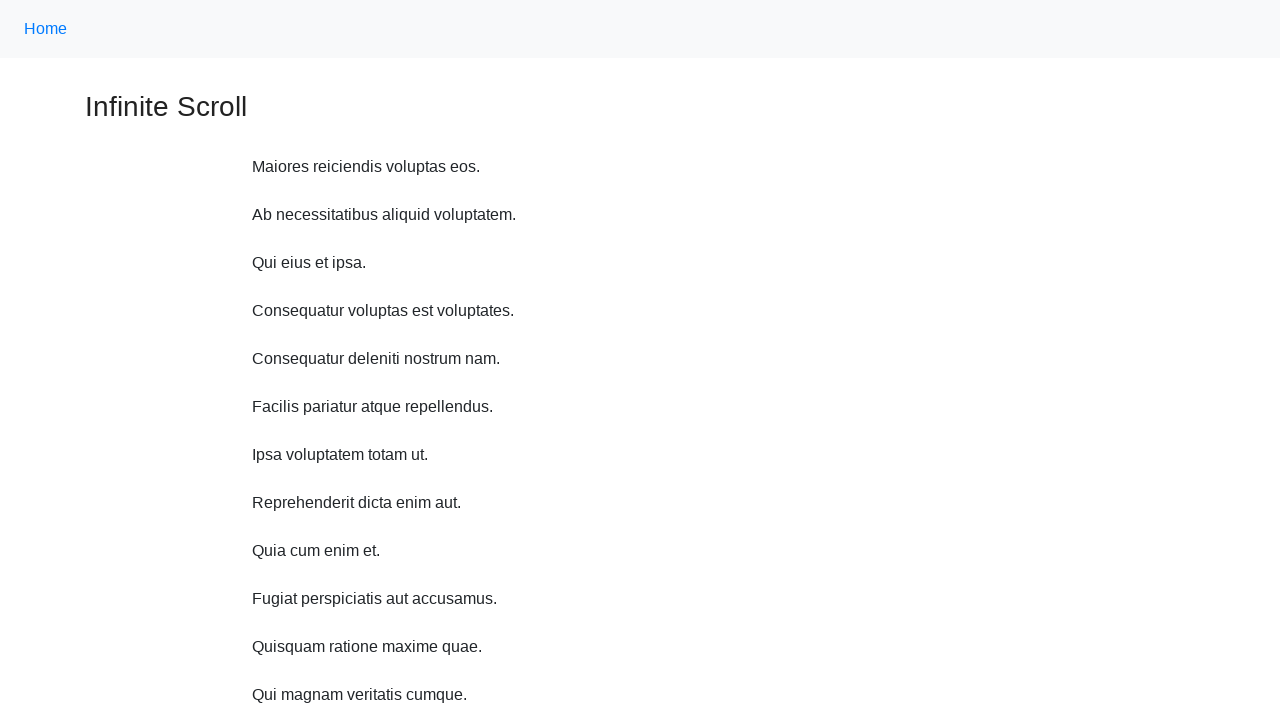

Scrolled up 750 pixels (iteration 7/10)
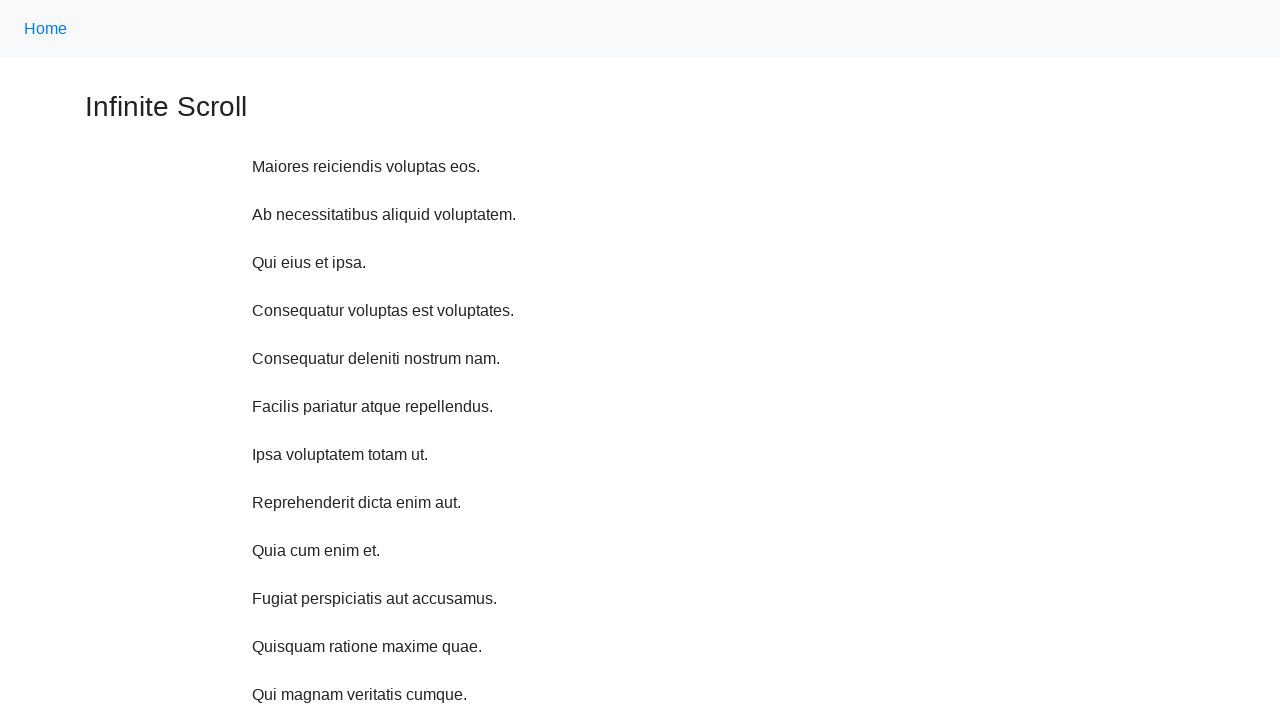

Scrolled up 750 pixels (iteration 8/10)
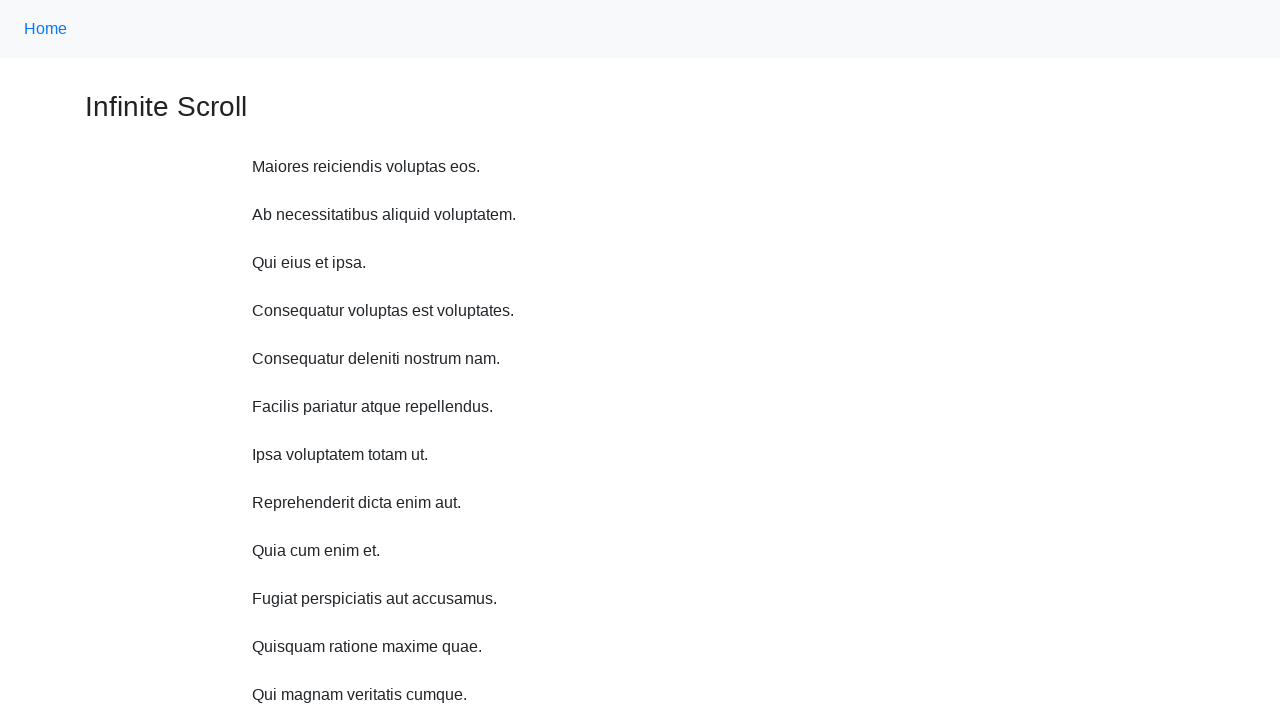

Scrolled up 750 pixels (iteration 9/10)
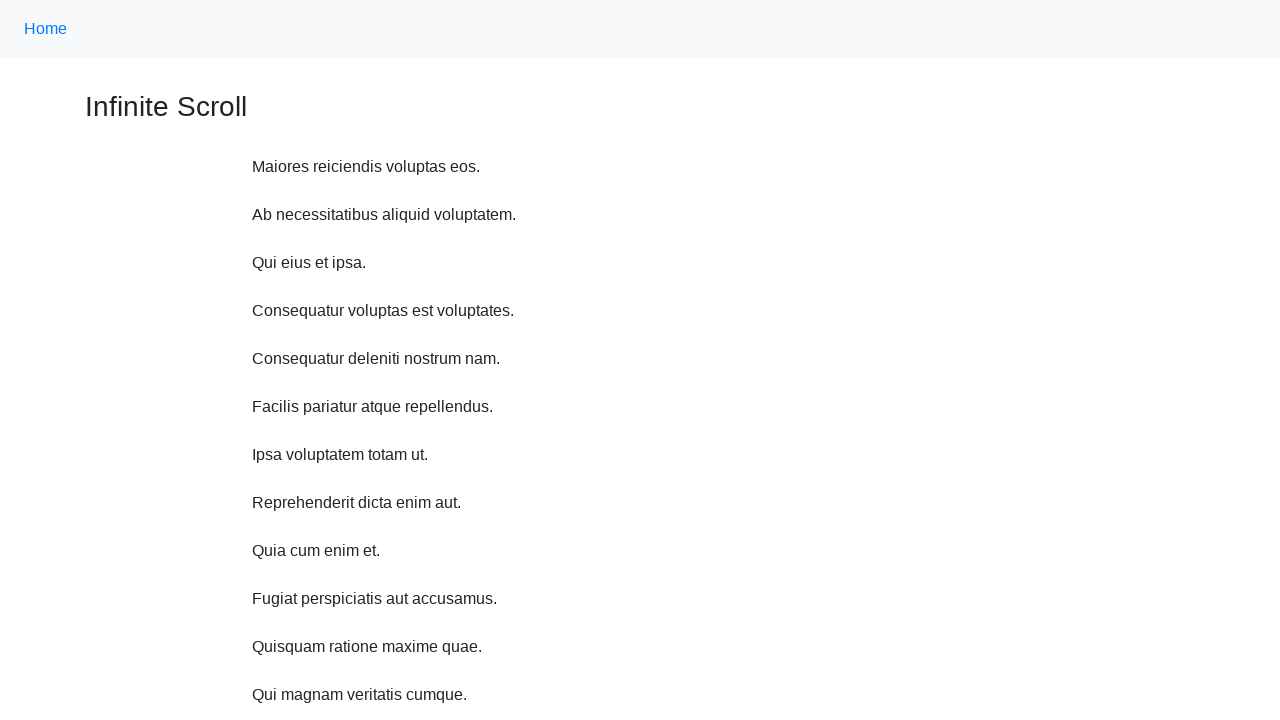

Scrolled up 750 pixels (iteration 10/10)
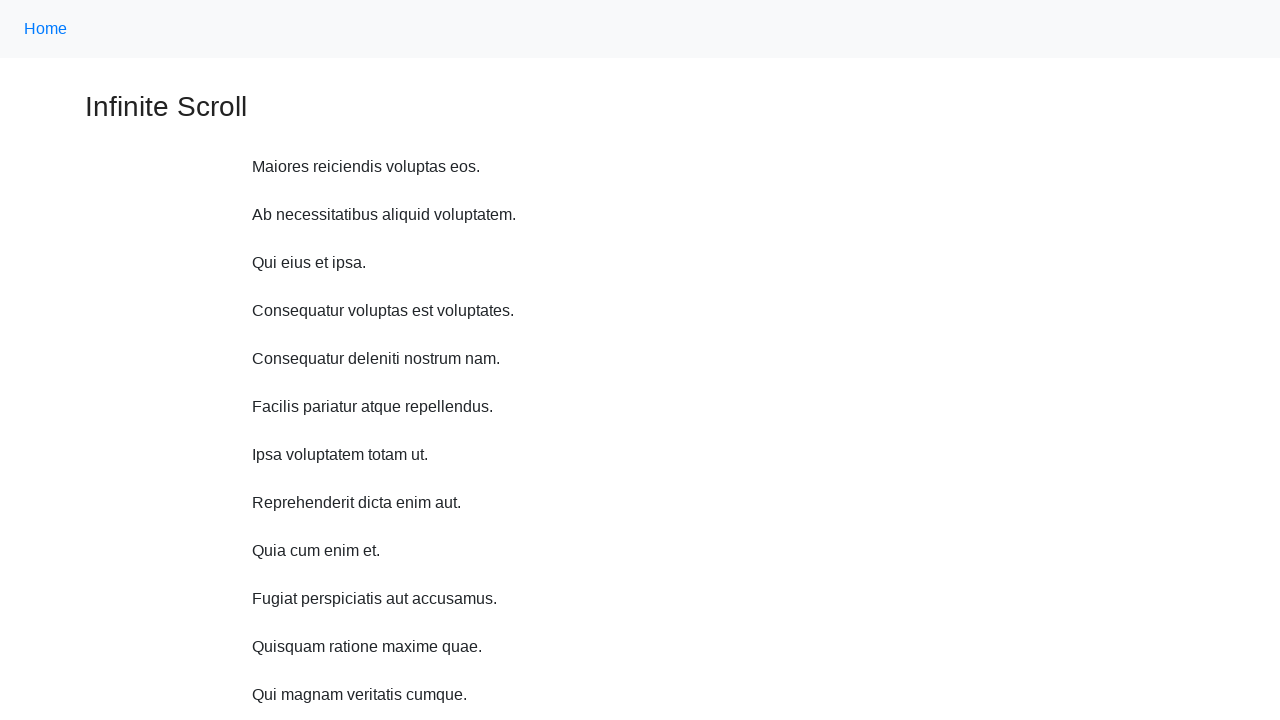

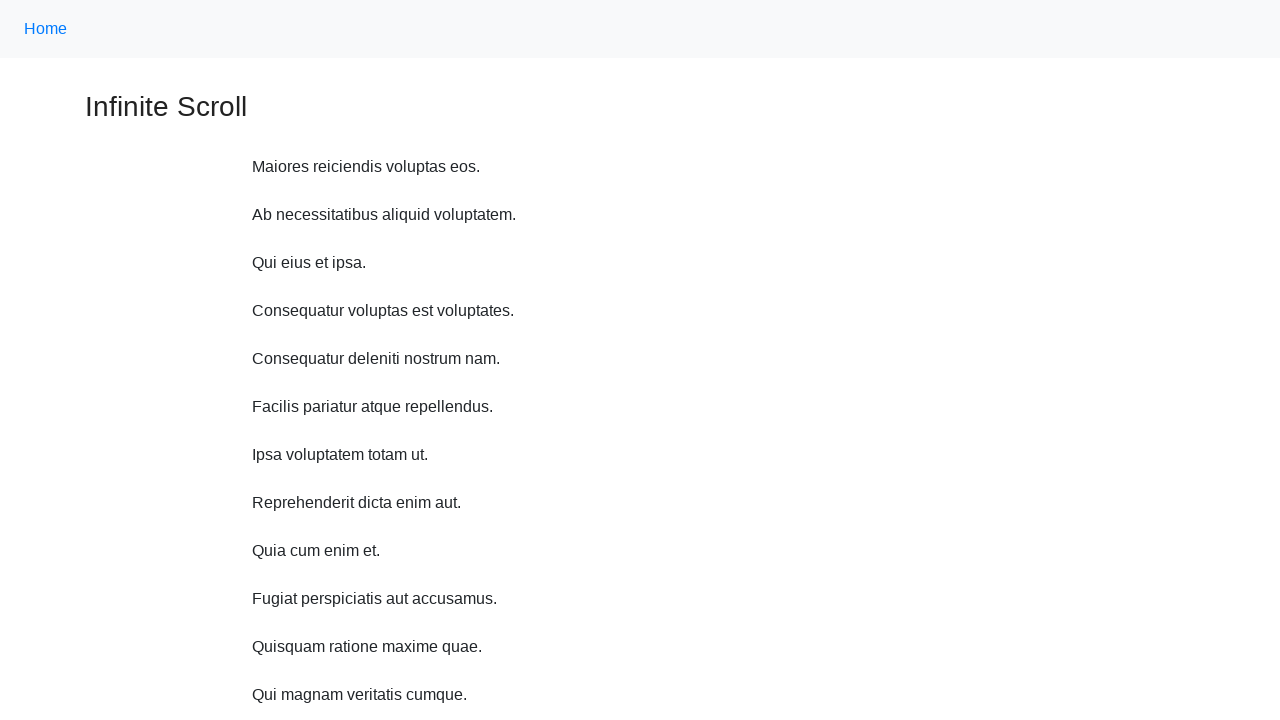